Navigates to the practice form page and verifies the presence of the h5 heading element

Starting URL: https://demoqa.com/automation-practice-form

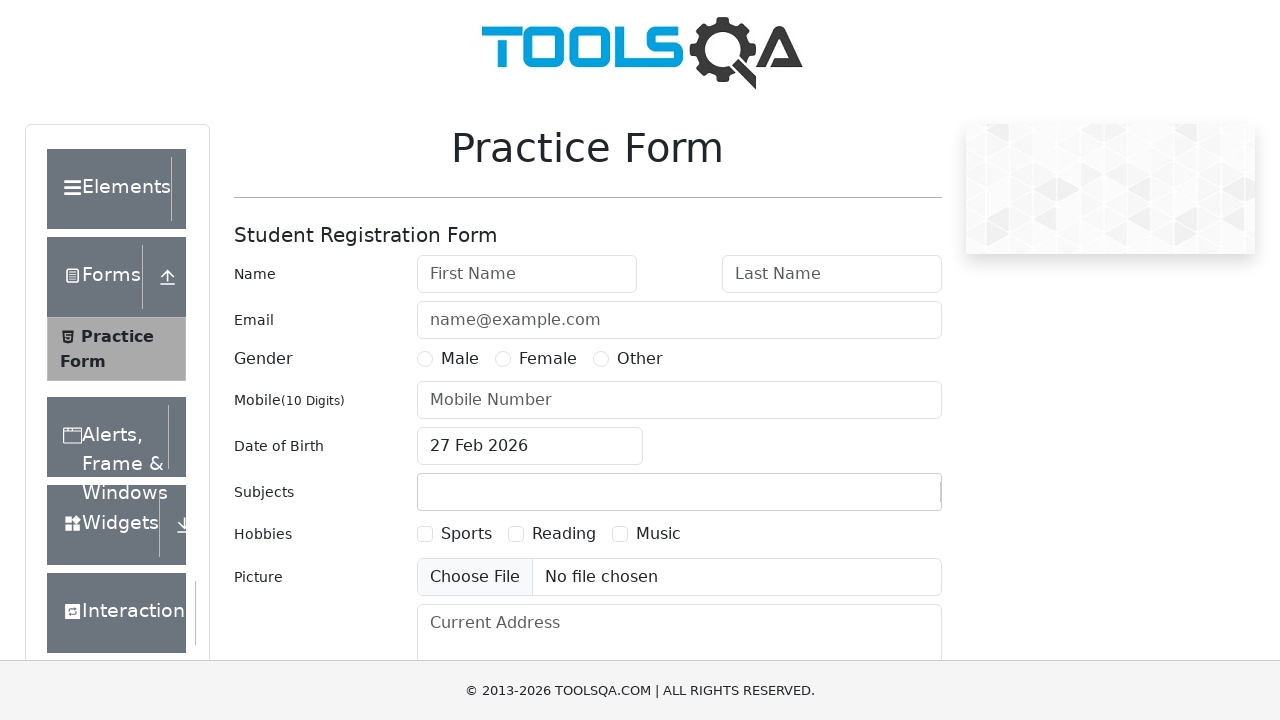

Navigated to practice form page at https://demoqa.com/automation-practice-form
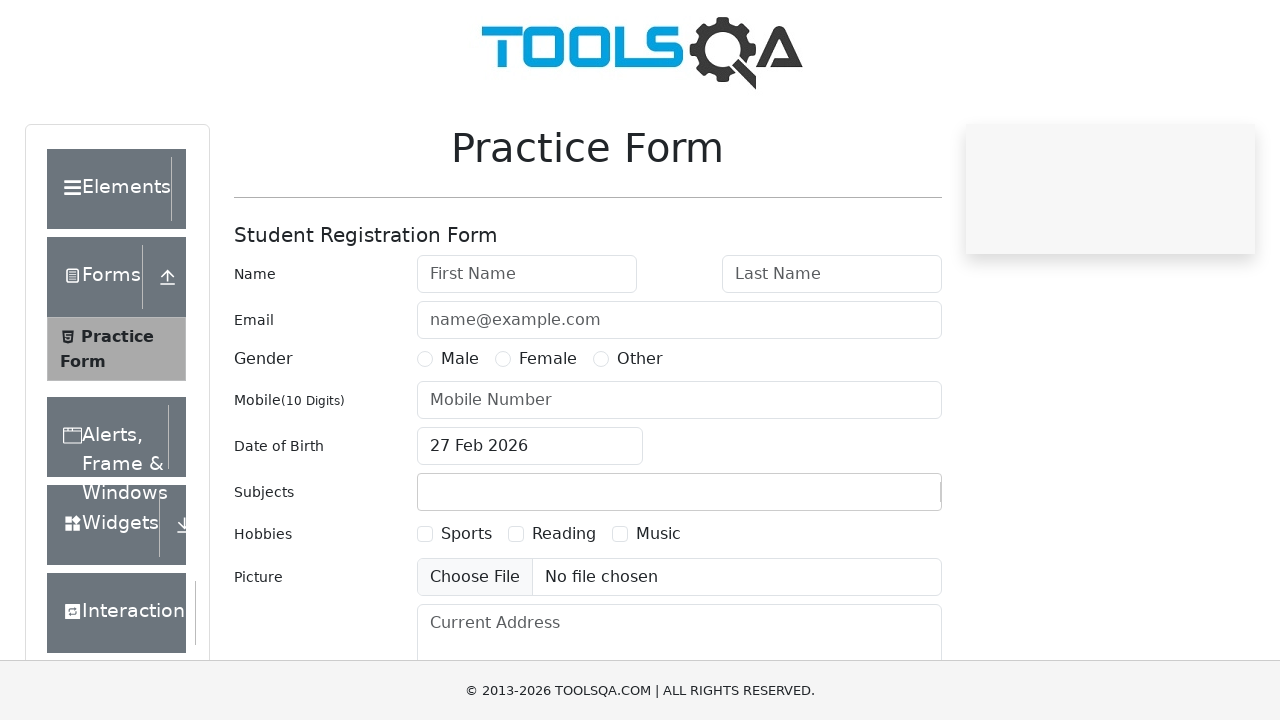

Waited for h5 heading element to be present
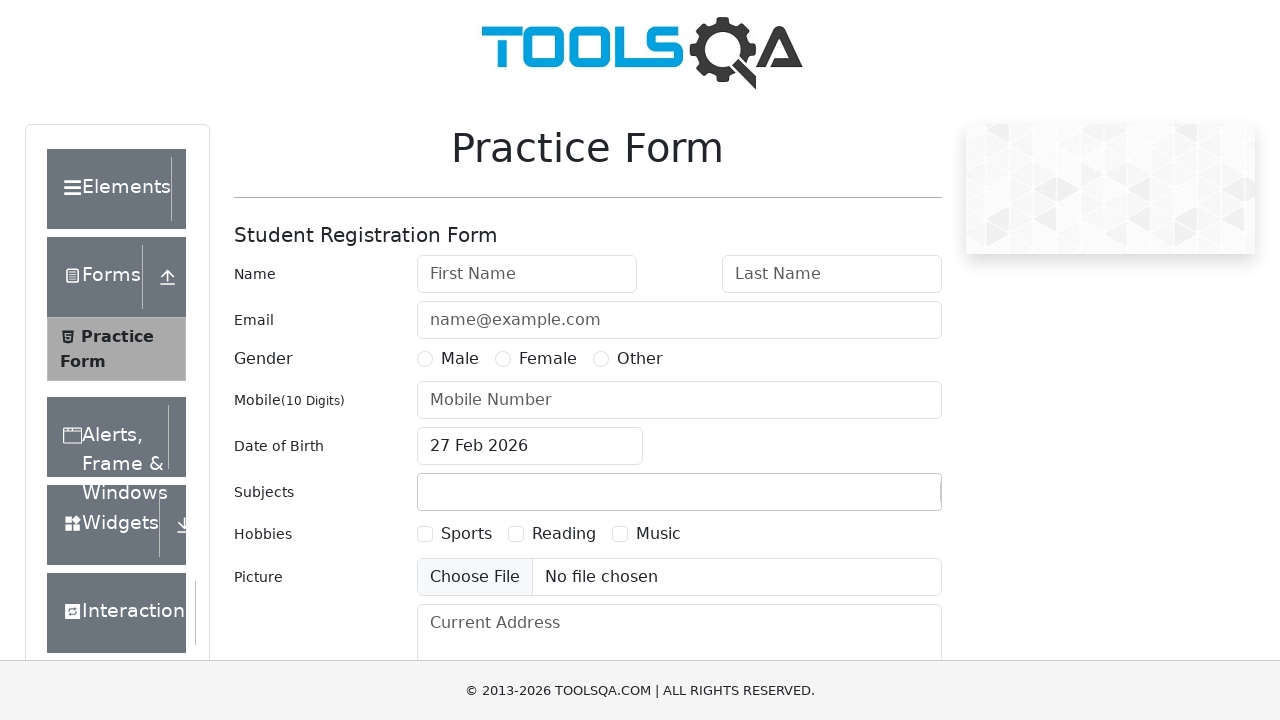

Verified that h5 heading element is visible
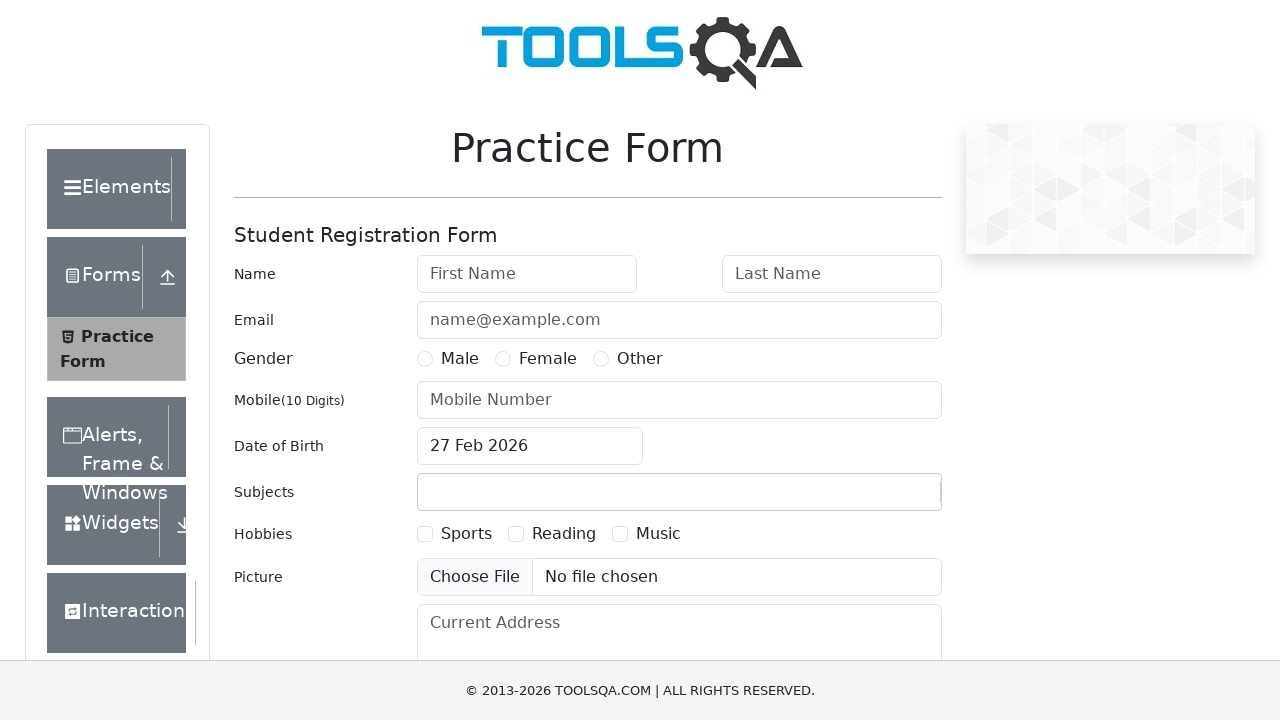

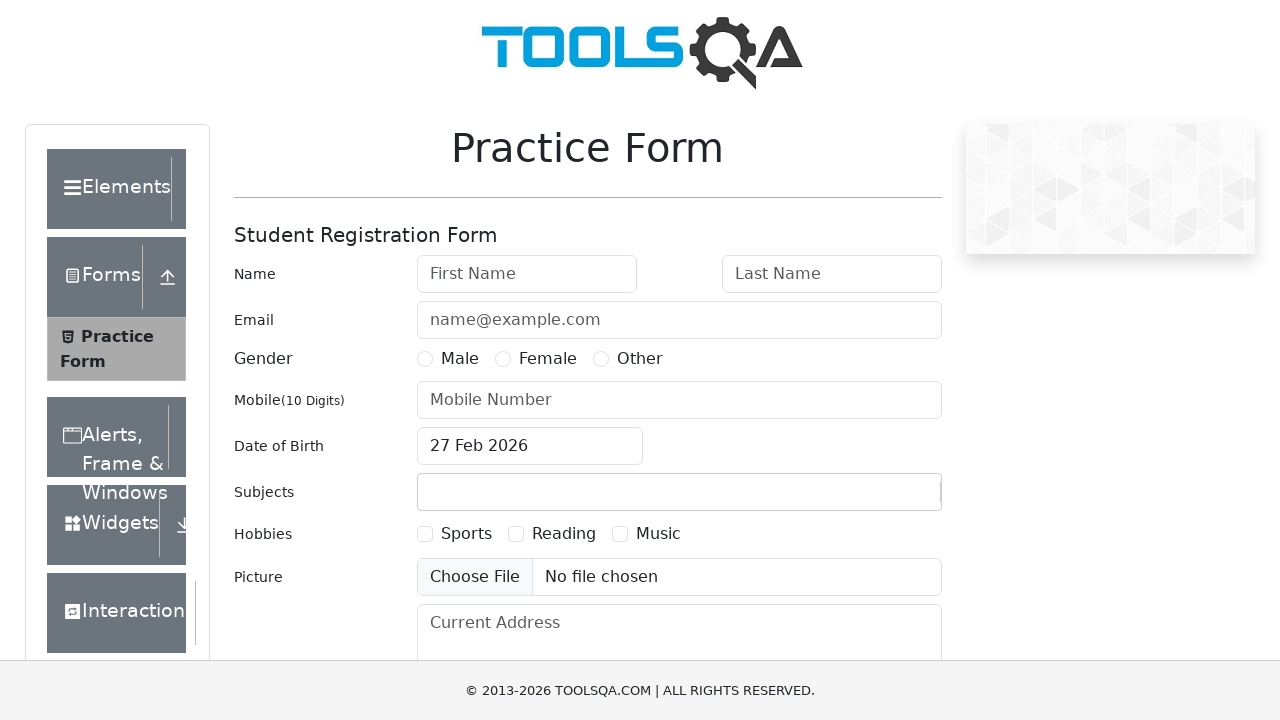